Tests drag and drop functionality by dragging an element and dropping it onto a target container

Starting URL: https://demoqa.com/droppable

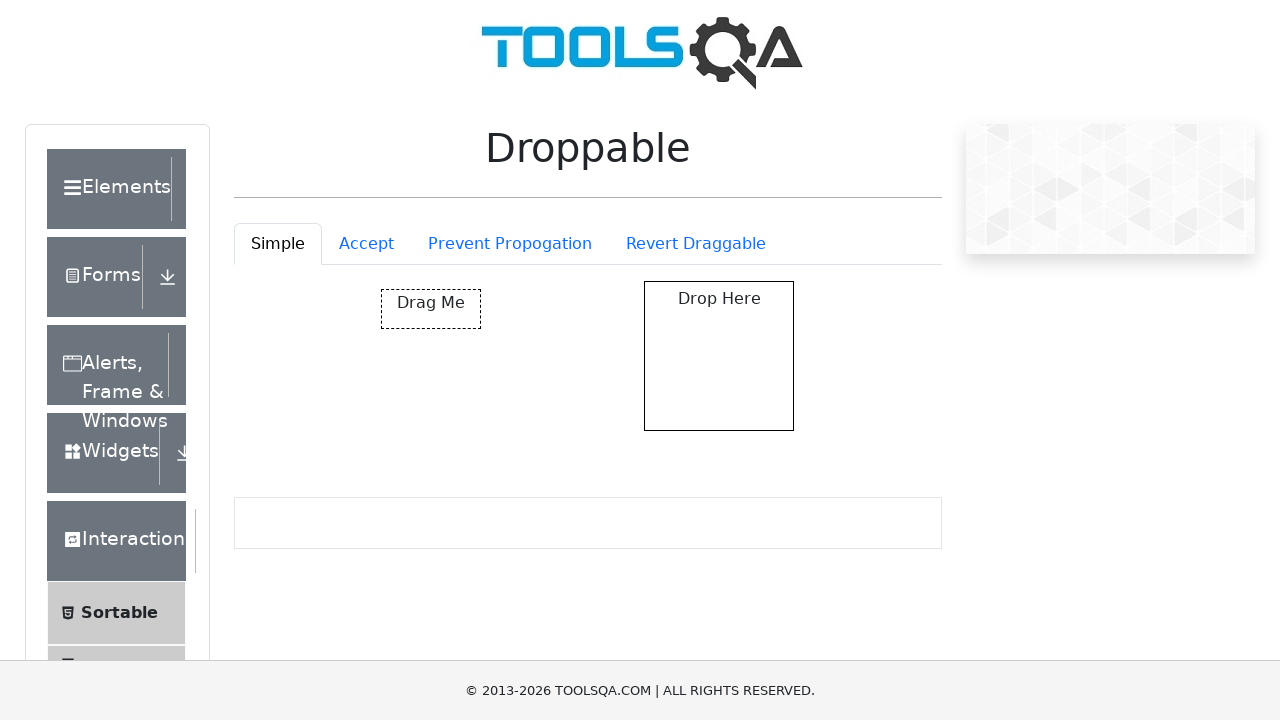

Waited for draggable element to be visible
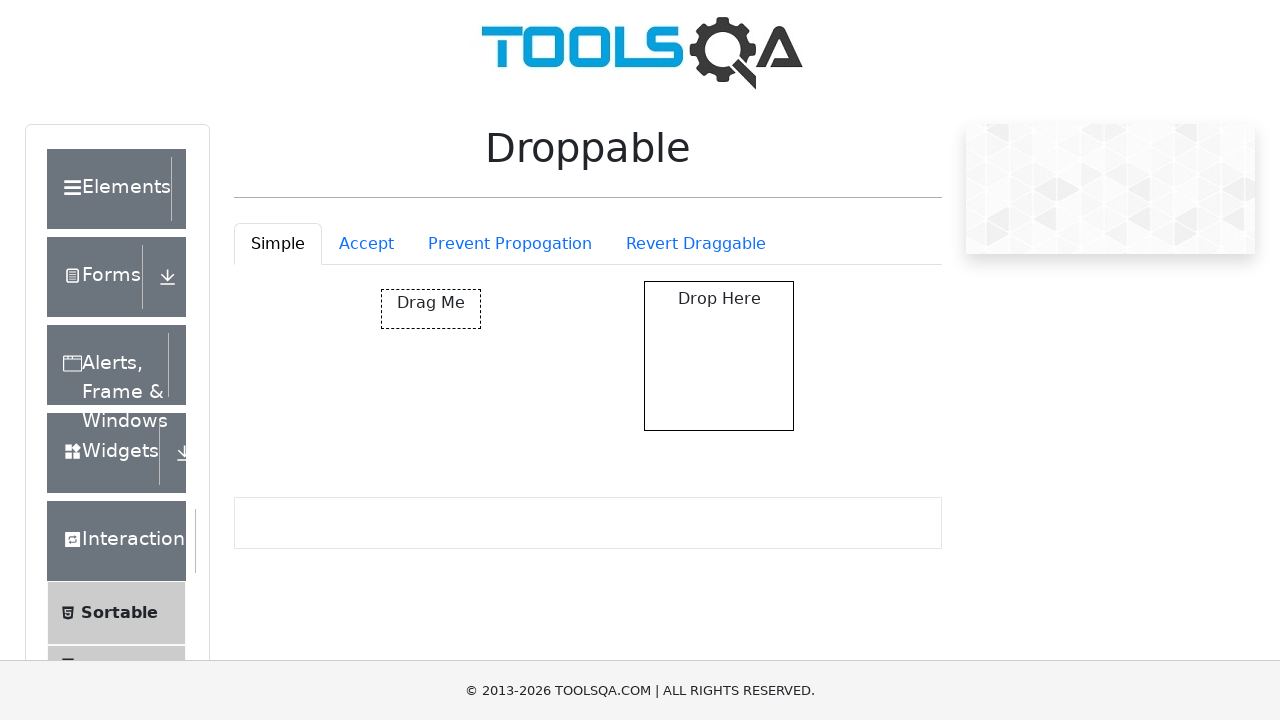

Located the draggable element
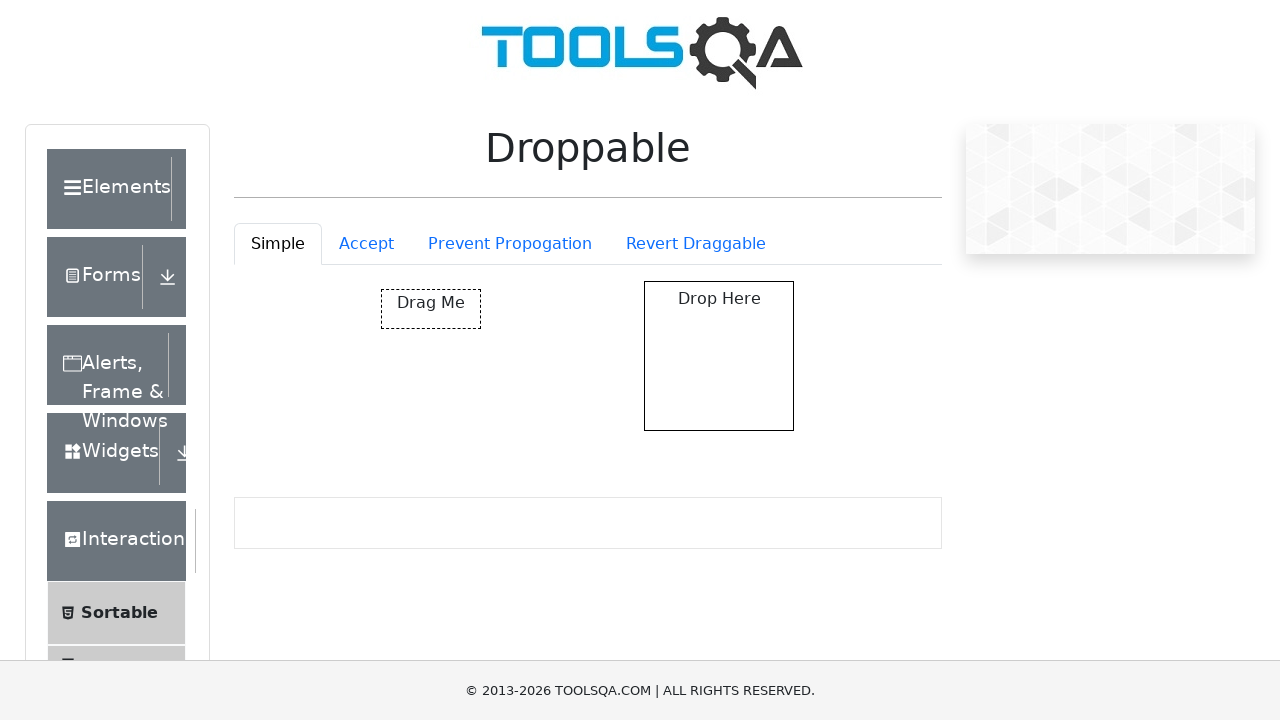

Located the drop target container
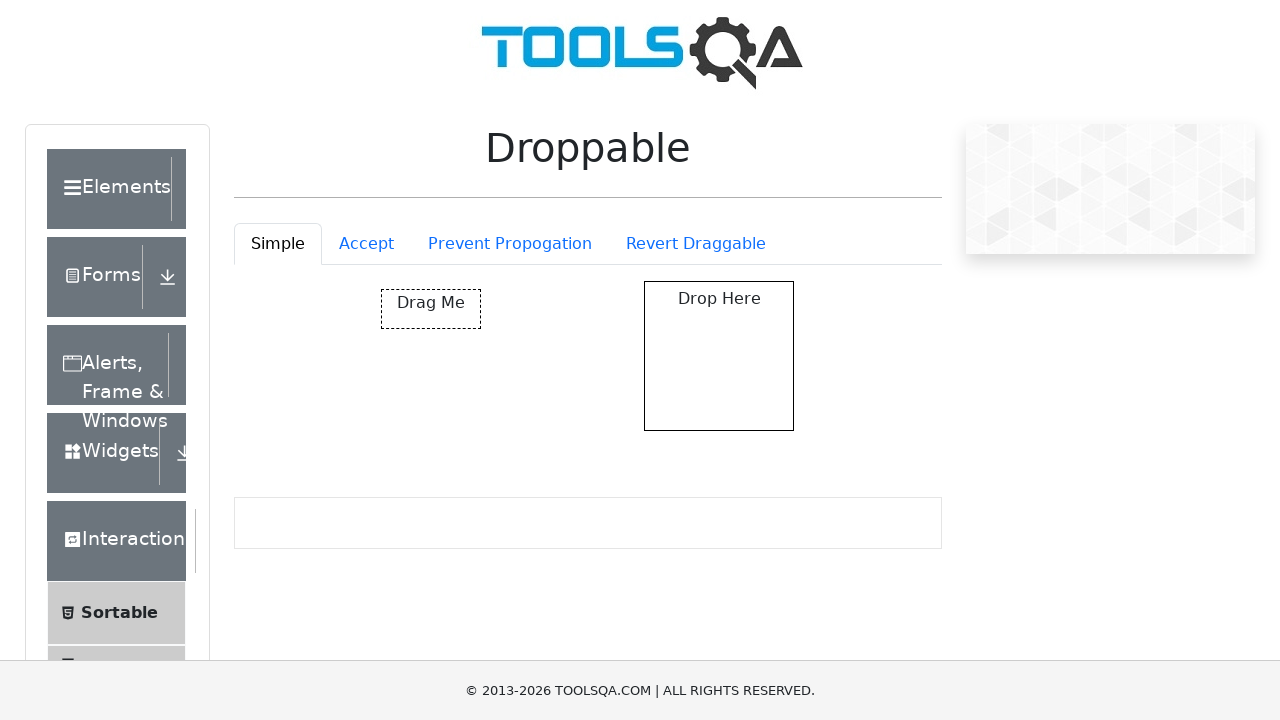

Dragged element onto the drop target container at (719, 356)
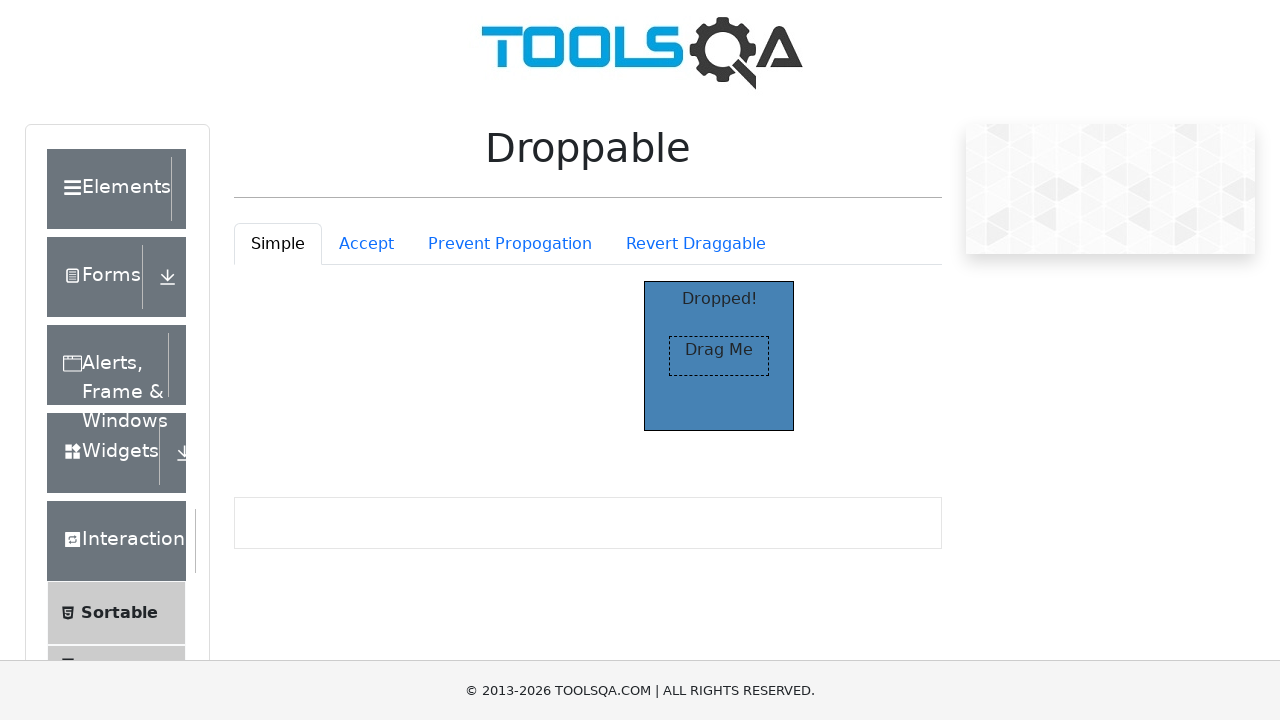

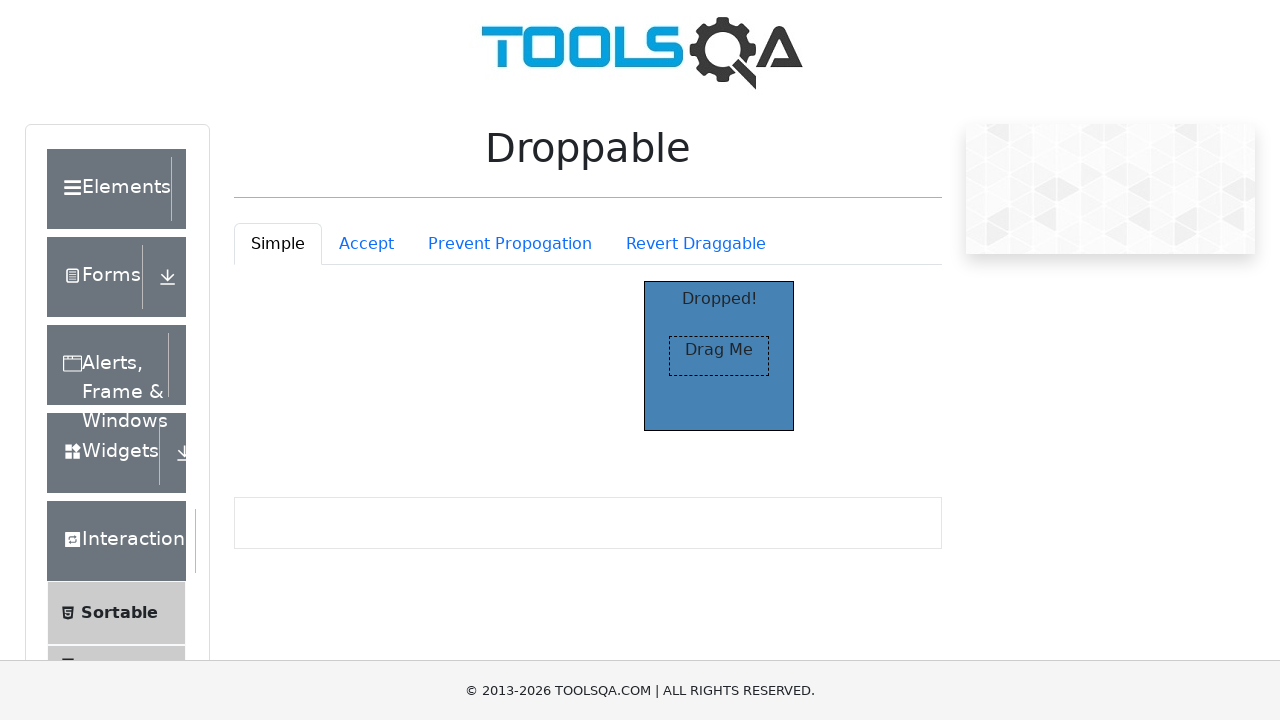